Tests a form with dynamic attributes by filling in full name, email, event date, and details fields using XPath selectors that handle dynamic IDs, then submits the form and verifies the success message appears.

Starting URL: https://training-support.net/webelements/dynamic-attributes

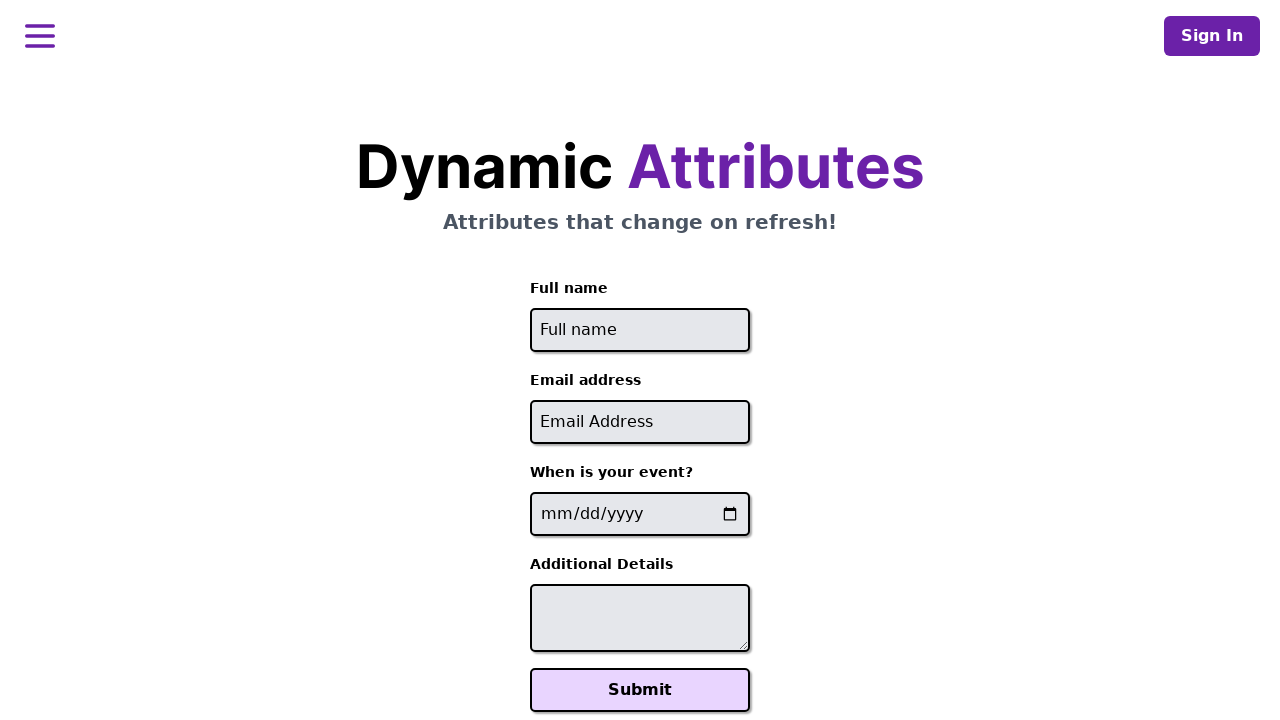

Filled full name field with 'Sarah Thompson' using dynamic XPath selector on //input[starts-with(@id, 'full-name')]
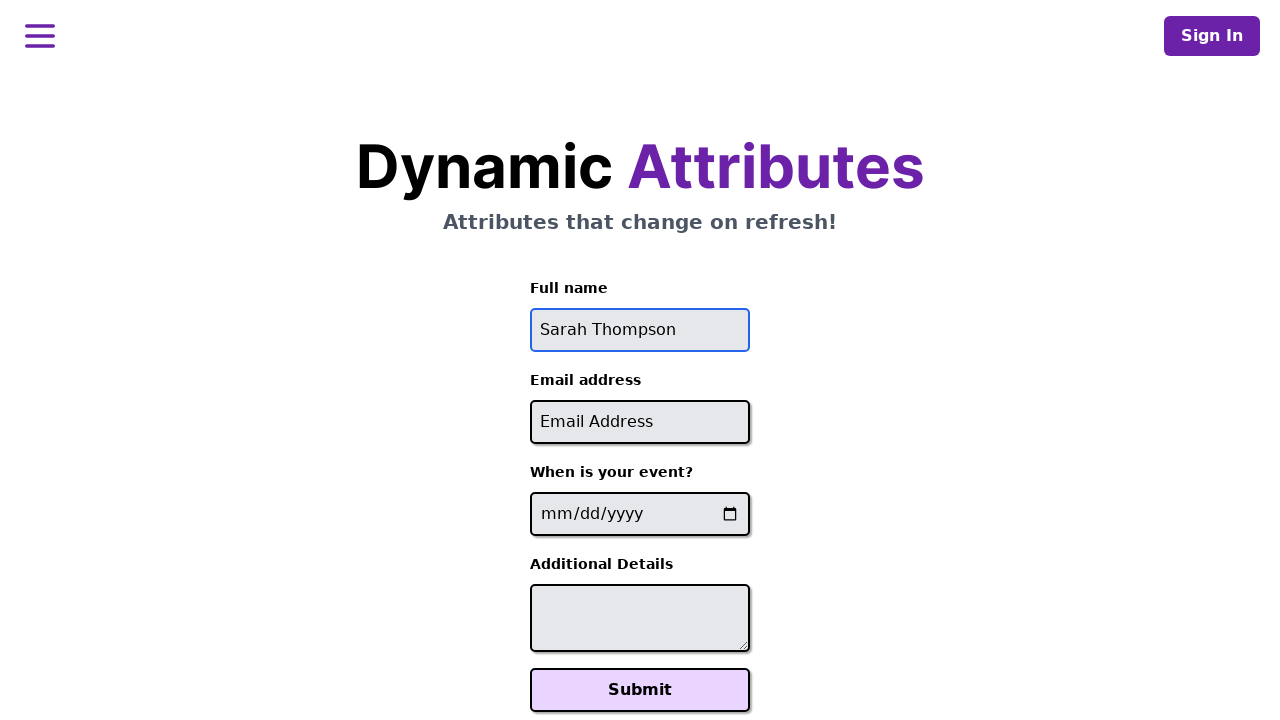

Filled email field with 'sarah.thompson@testmail.com' using dynamic XPath selector on //input[contains(@id, '-email')]
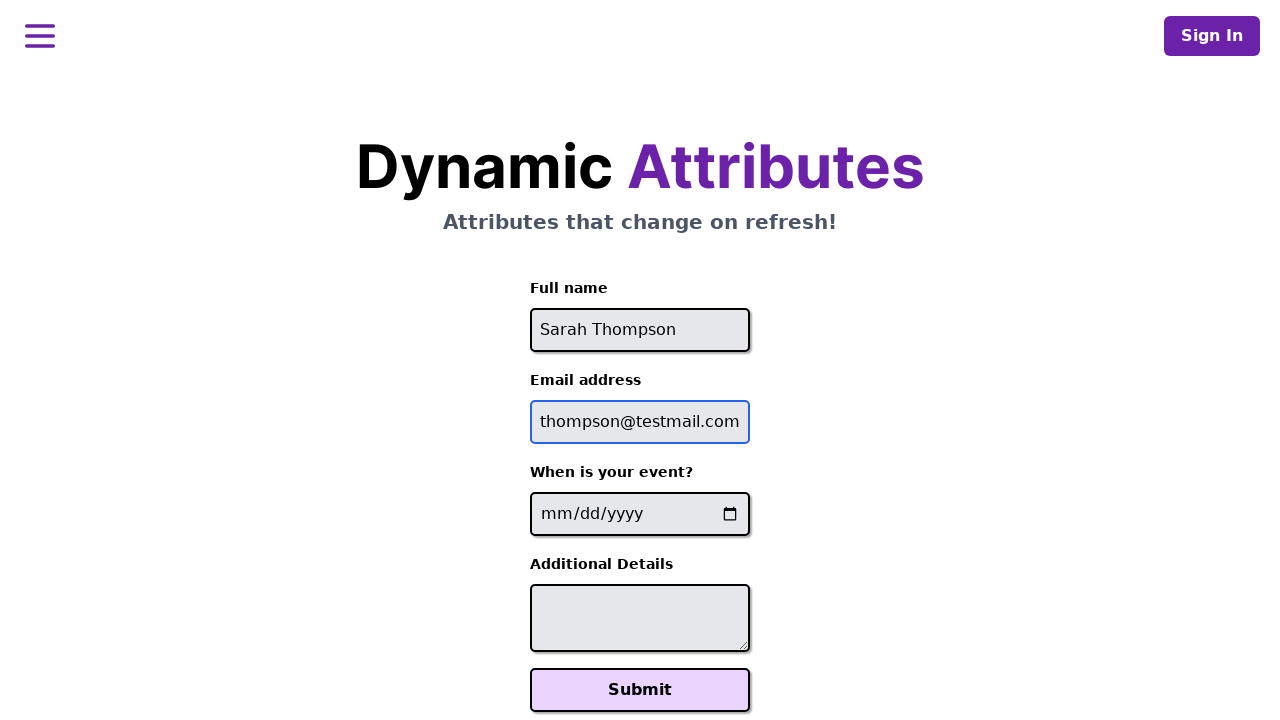

Filled event date field with '2025-09-15' using dynamic XPath selector on //input[contains(@name, '-event-date-')]
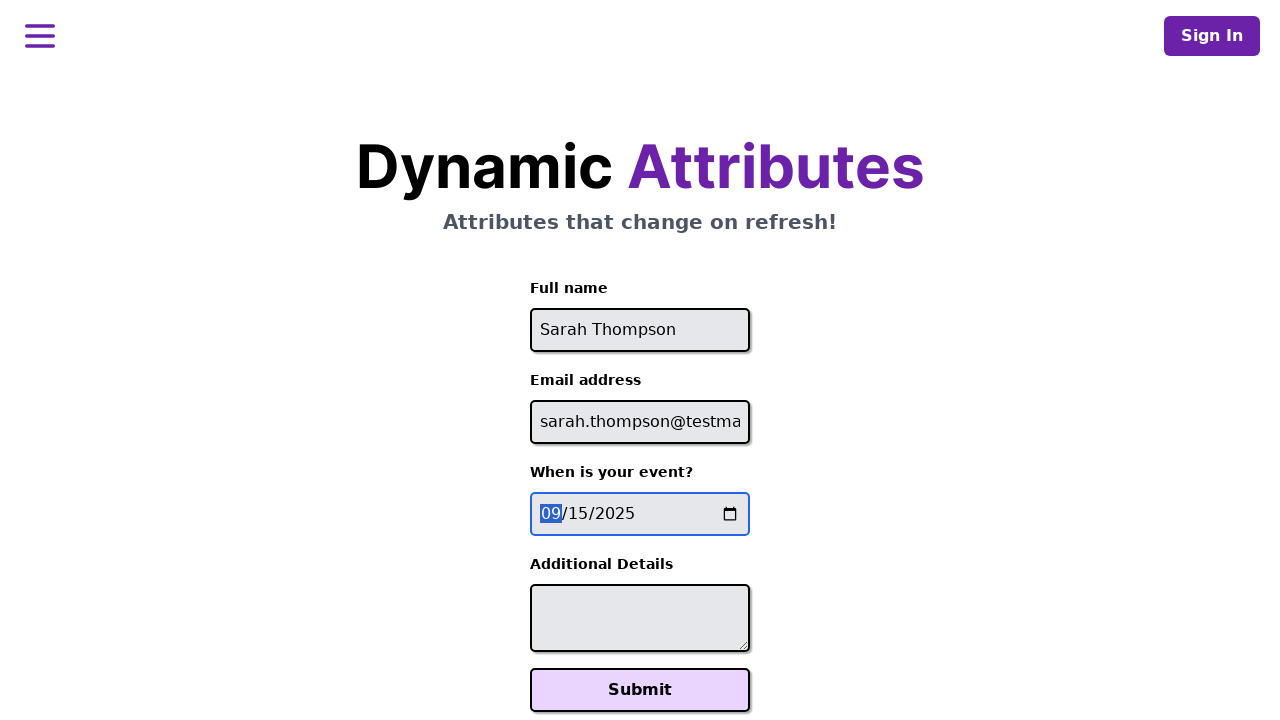

Filled additional details field with event message using dynamic XPath selector on //textarea[contains(@id, '-additional-details-')]
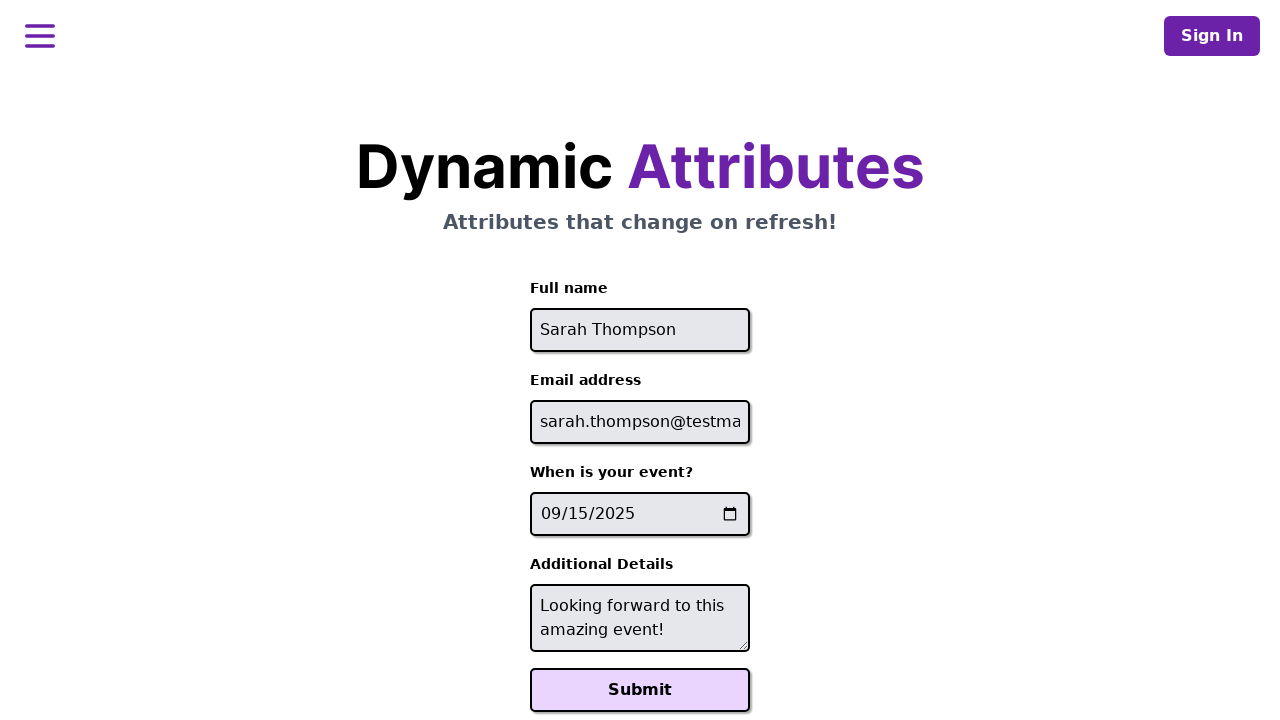

Clicked Submit button to submit the form at (640, 690) on xpath=//button[text()='Submit']
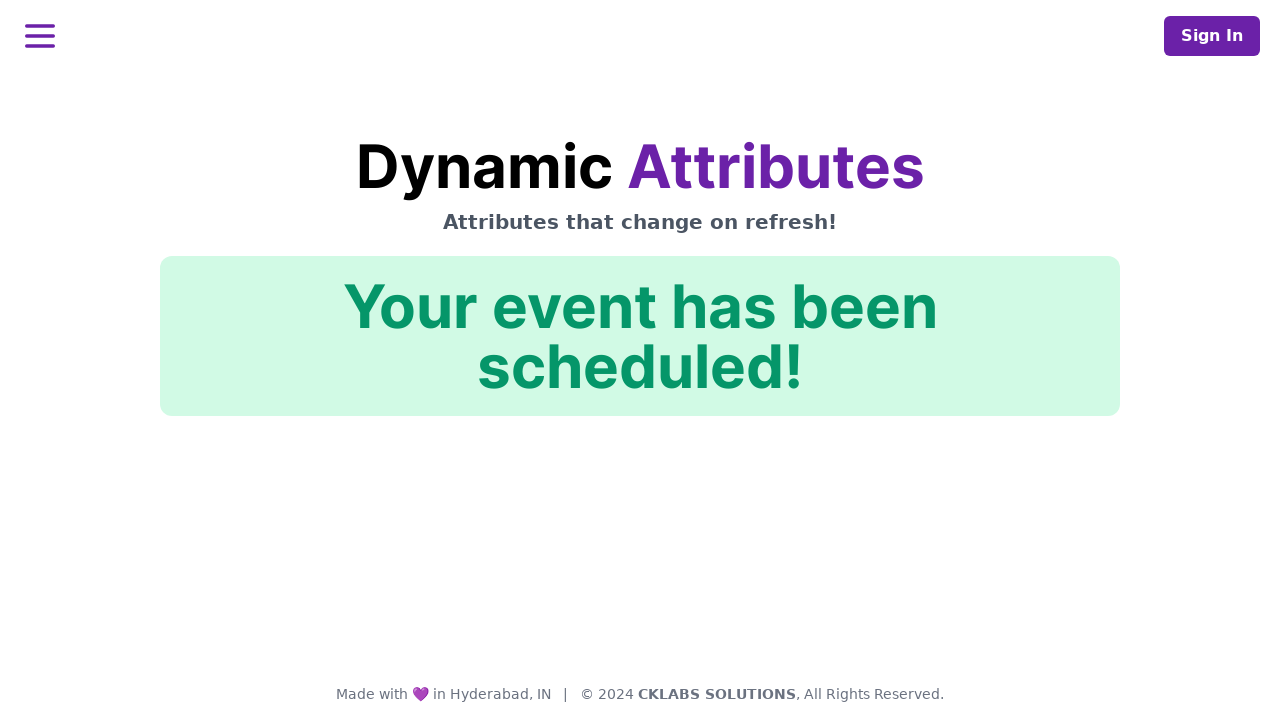

Success confirmation message appeared on the page
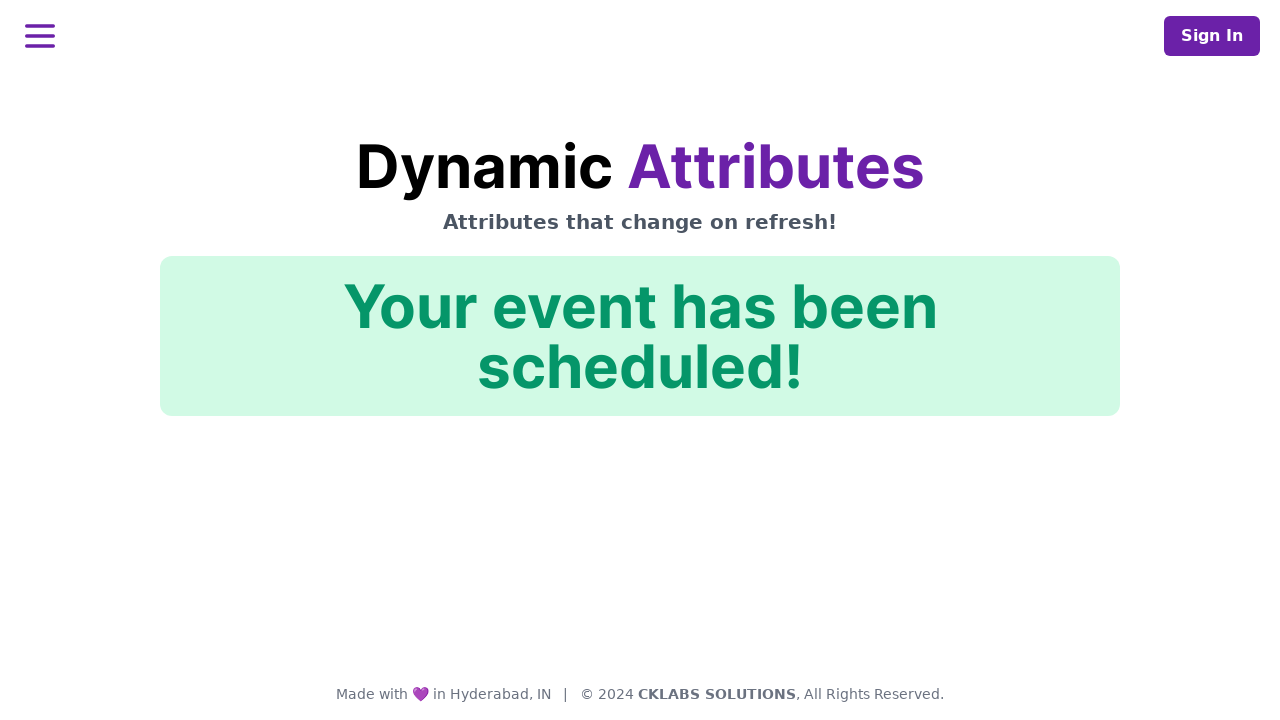

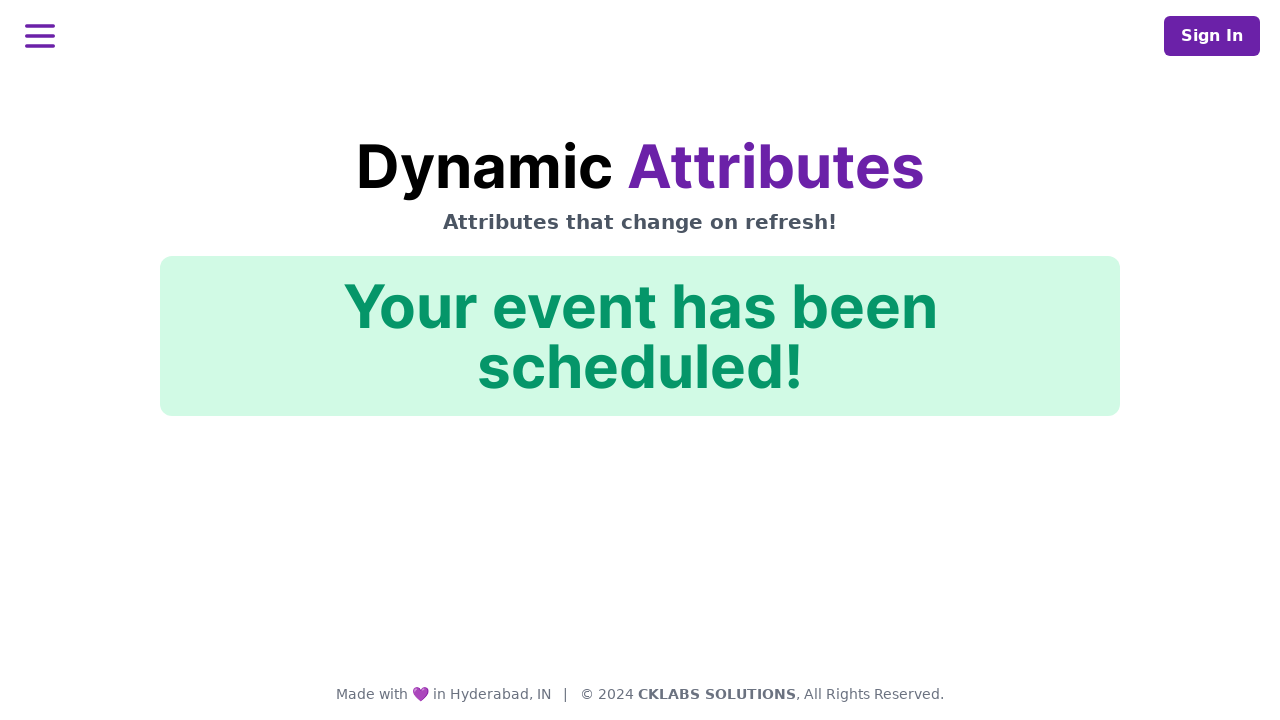